Tests a slow calculator by clicking buttons to perform 1+1 calculation and waiting for the result

Starting URL: https://bonigarcia.dev/selenium-webdriver-java/

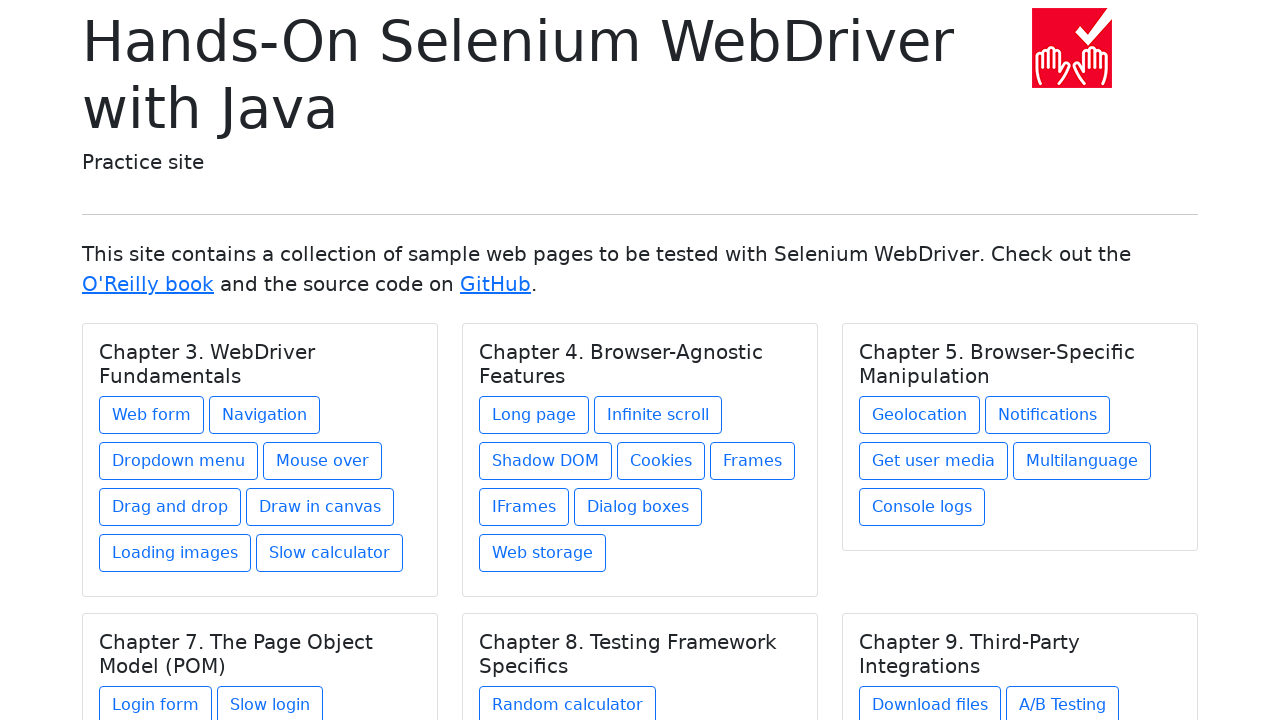

Clicked on Slow calculator link at (330, 553) on a:text('Slow calculator')
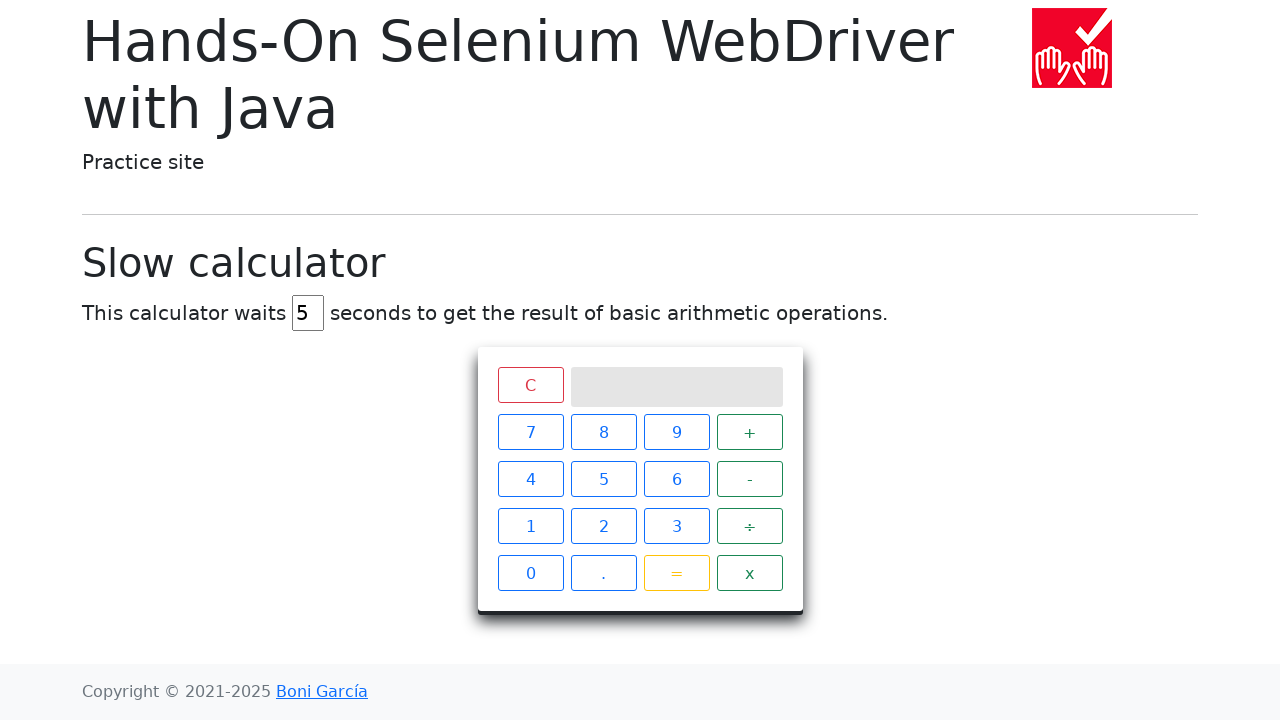

Clicked '1' button at (530, 526) on div.keys span:text('1')
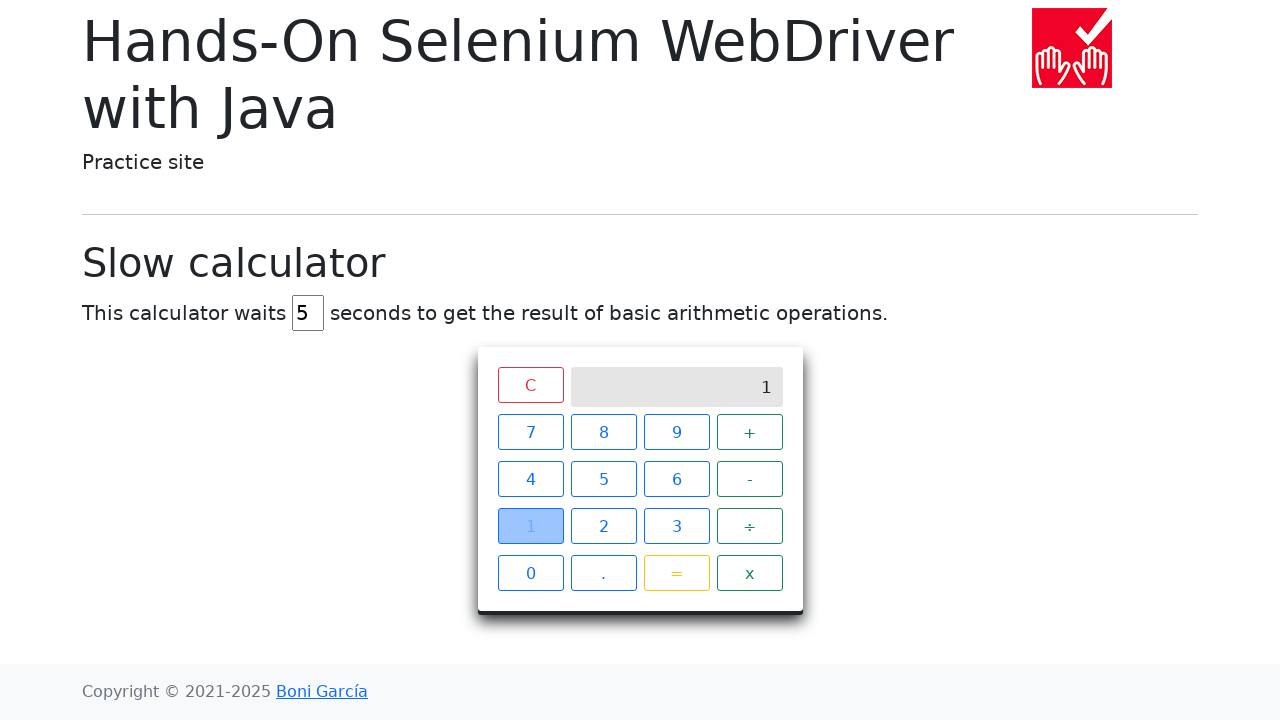

Clicked '+' button at (750, 432) on div.keys span:text('+')
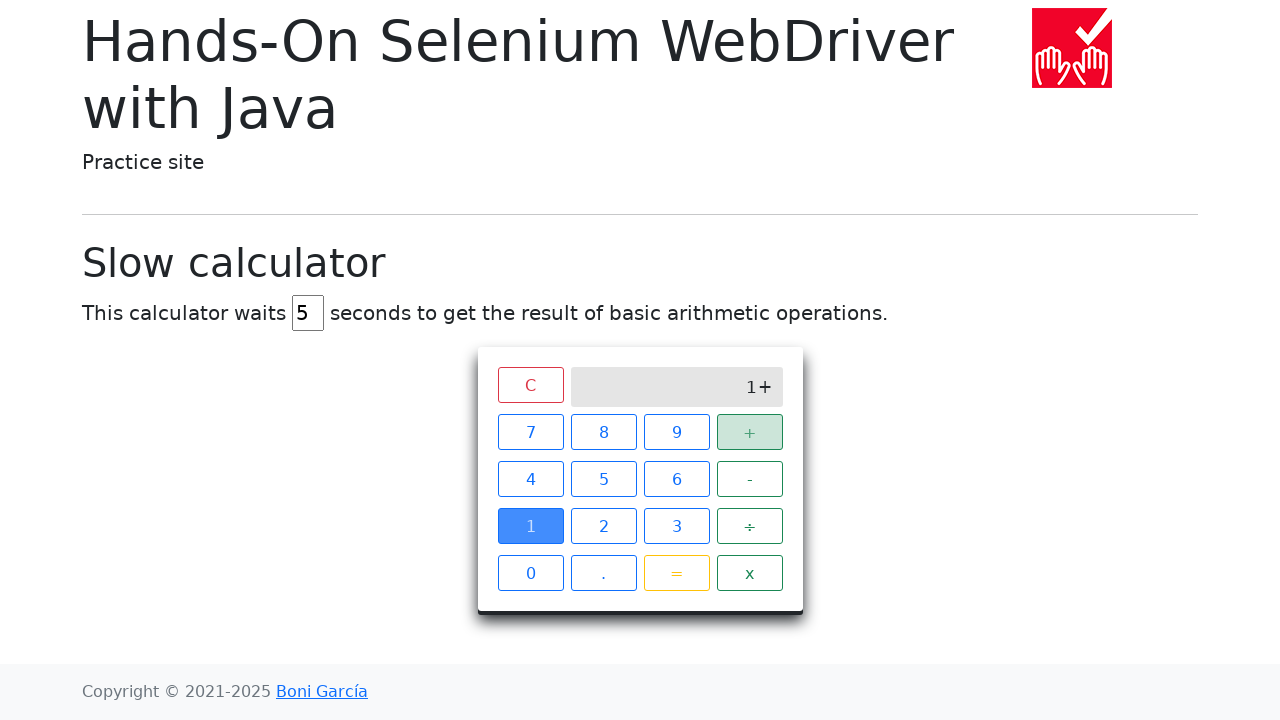

Clicked '1' button again at (530, 526) on div.keys span:text('1')
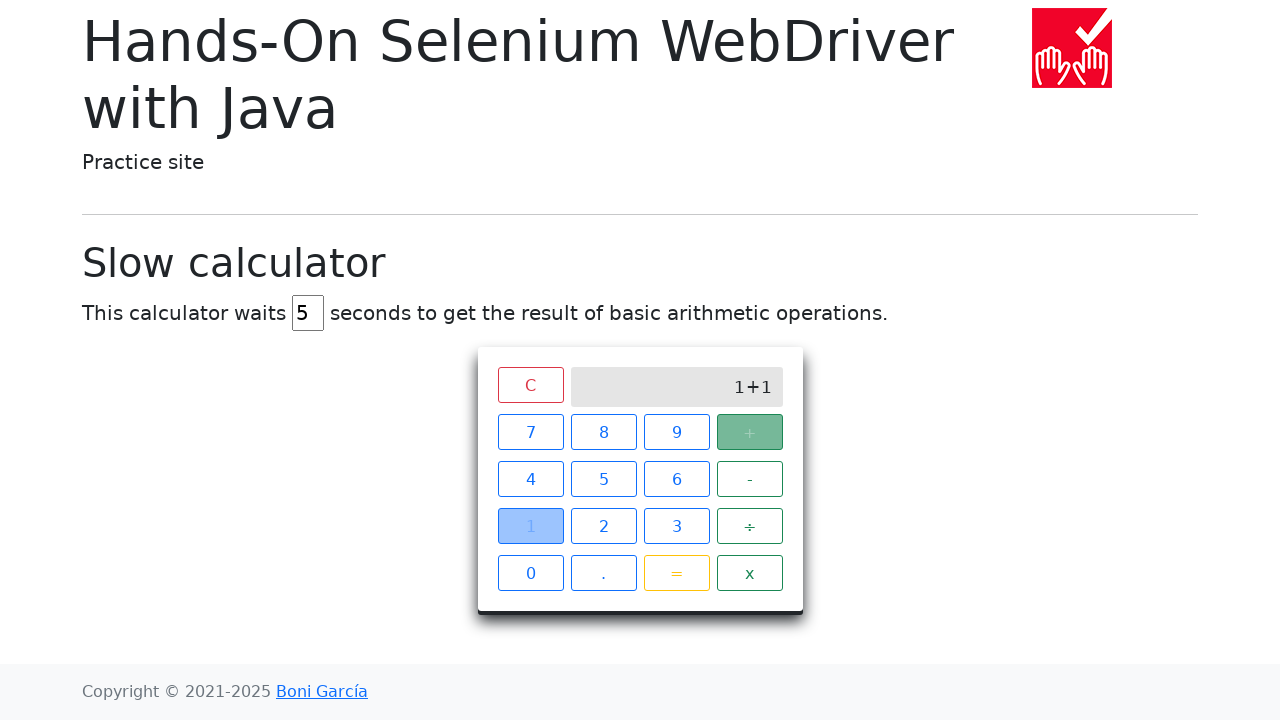

Clicked '=' button at (676, 573) on div.keys span:text('=')
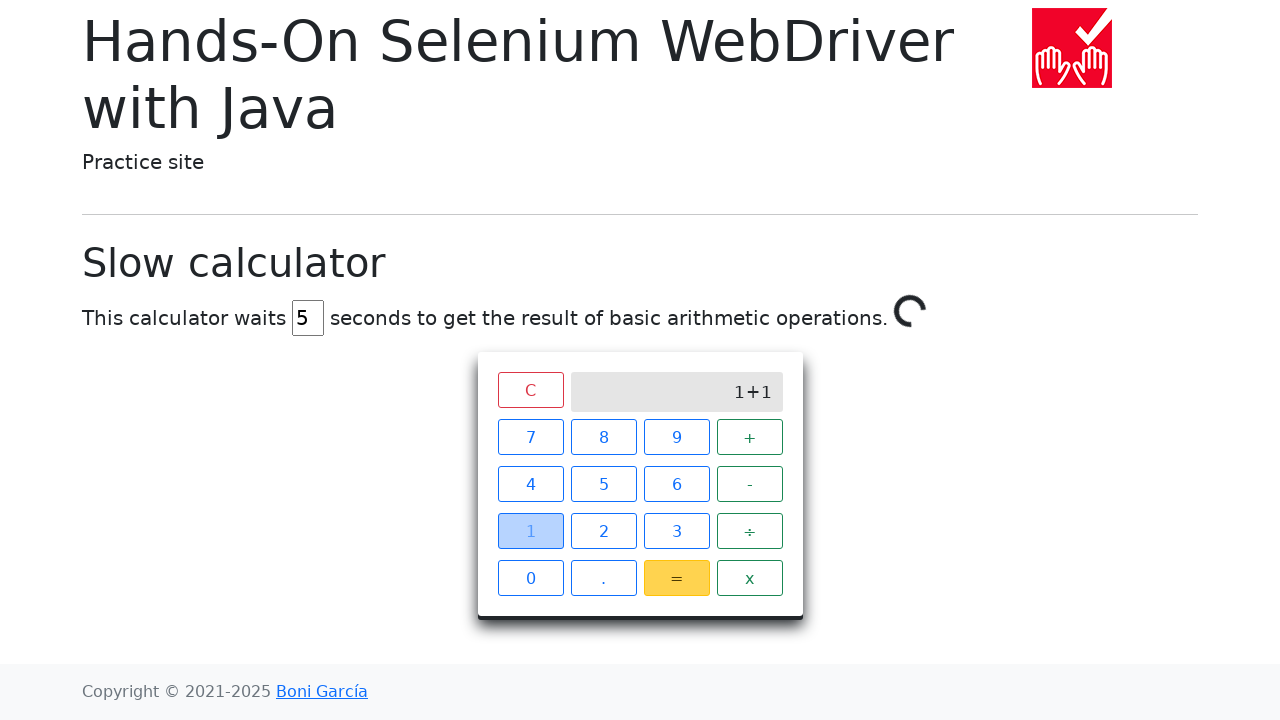

Waited for result to be '2' and calculation completed
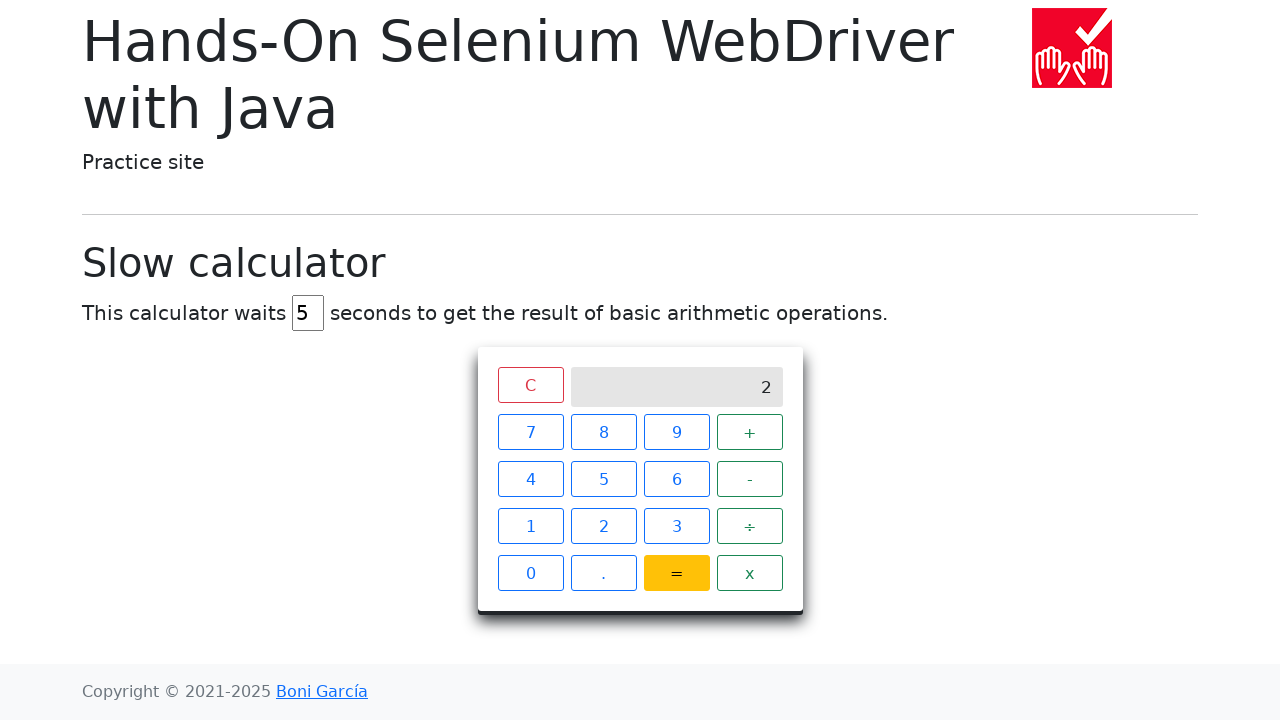

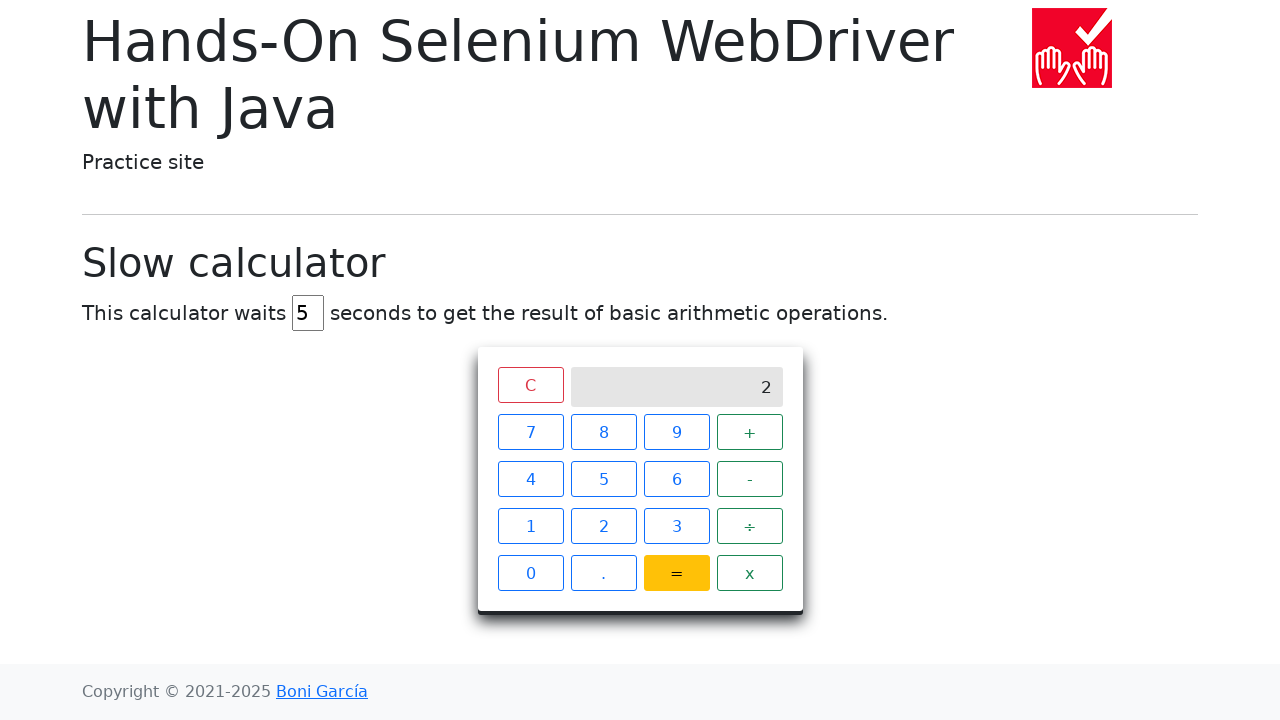